Tests interaction with dynamic elements on DemoQA's dynamic properties page by locating an element with a random ID and verifying the "Enable After" button becomes clickable after a delay.

Starting URL: https://demoqa.com/dynamic-properties

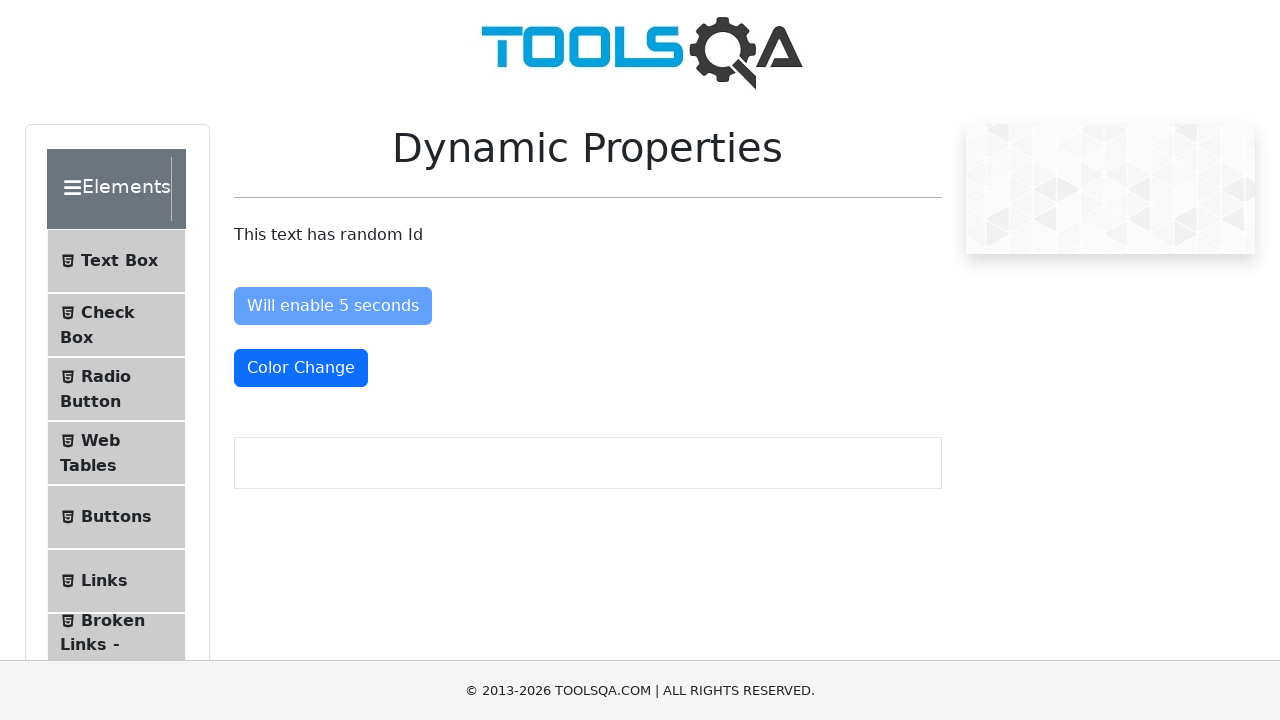

Located element with random ID containing 'This text has random Id'
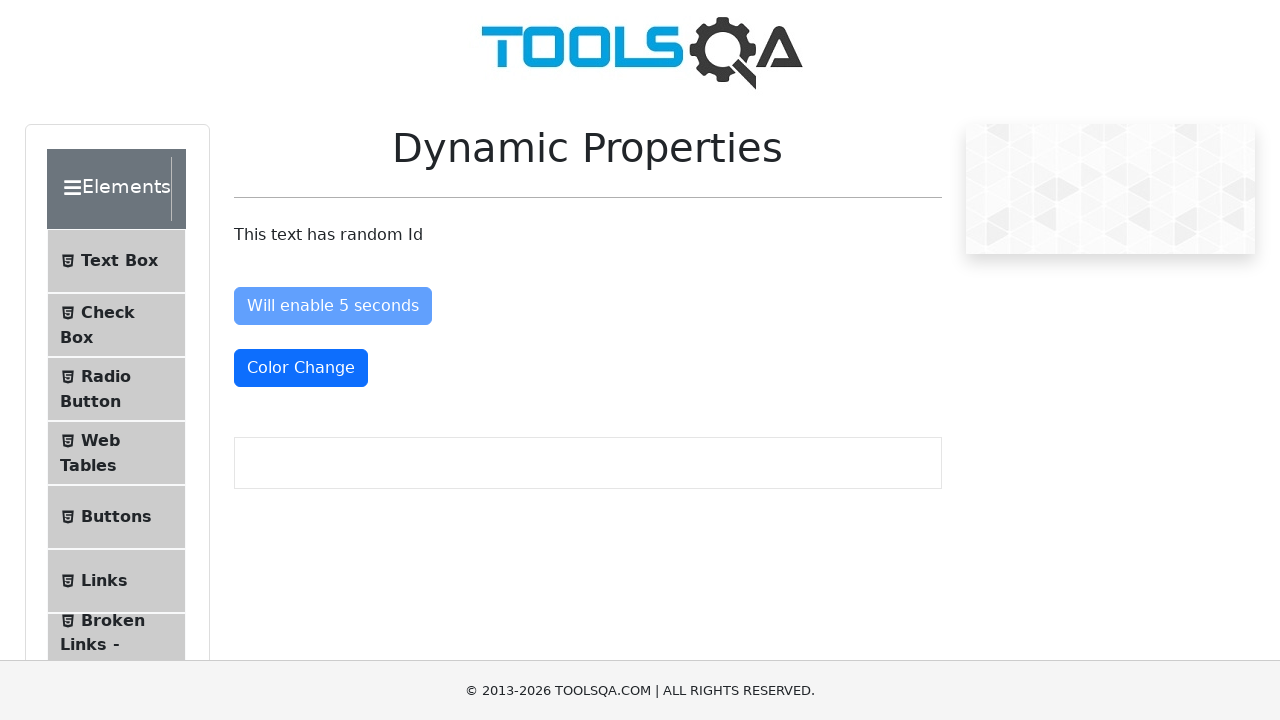

Waited for element with random ID to be present in DOM
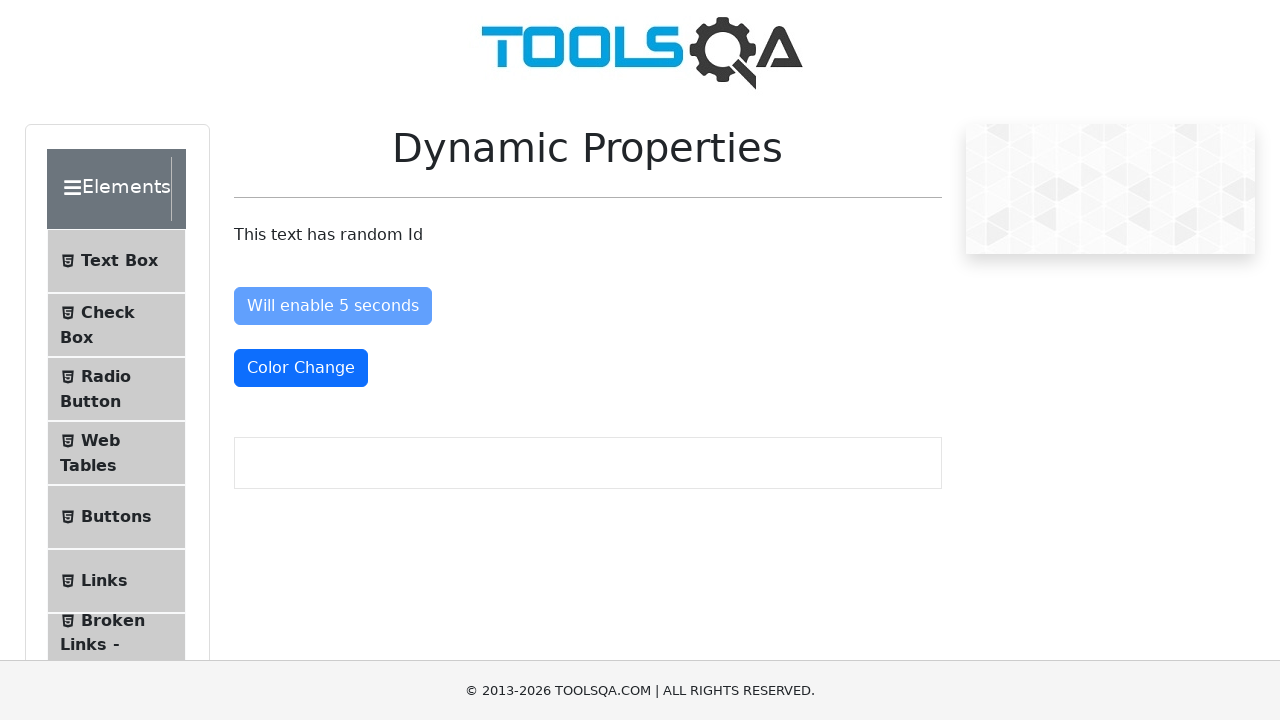

Located the 'Enable After' button element
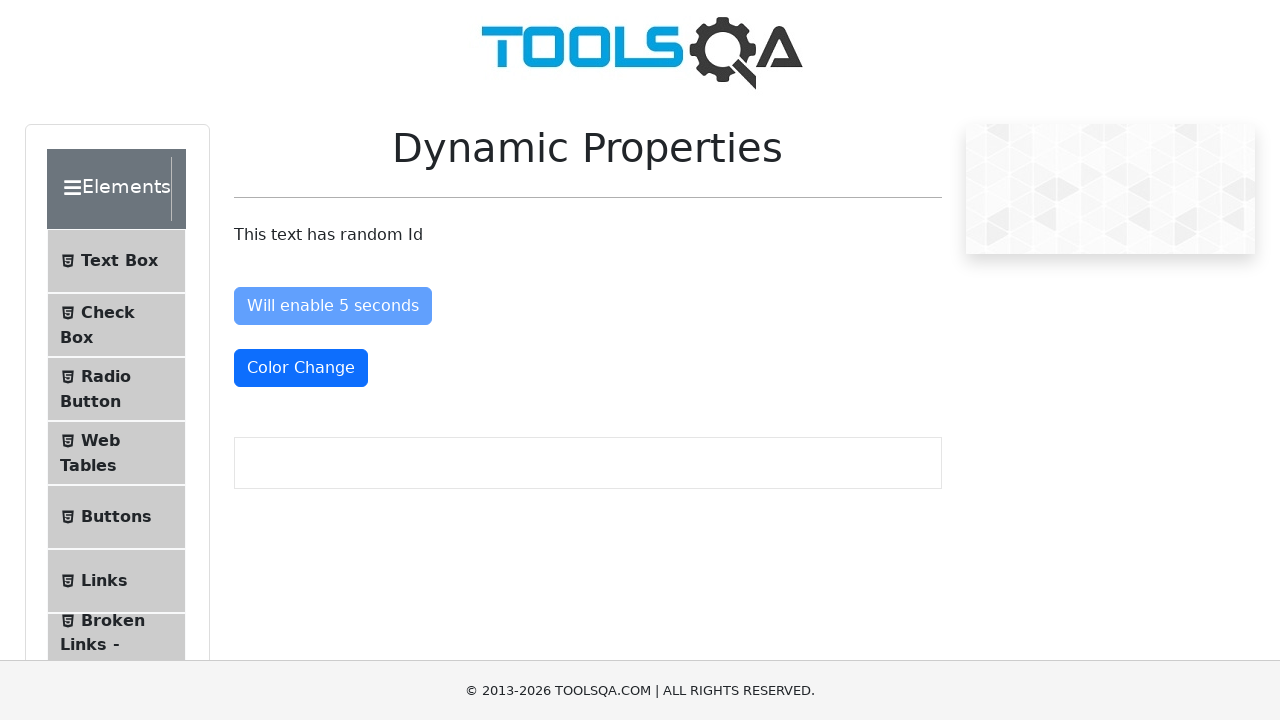

Waited for 'Enable After' button to become enabled after delay
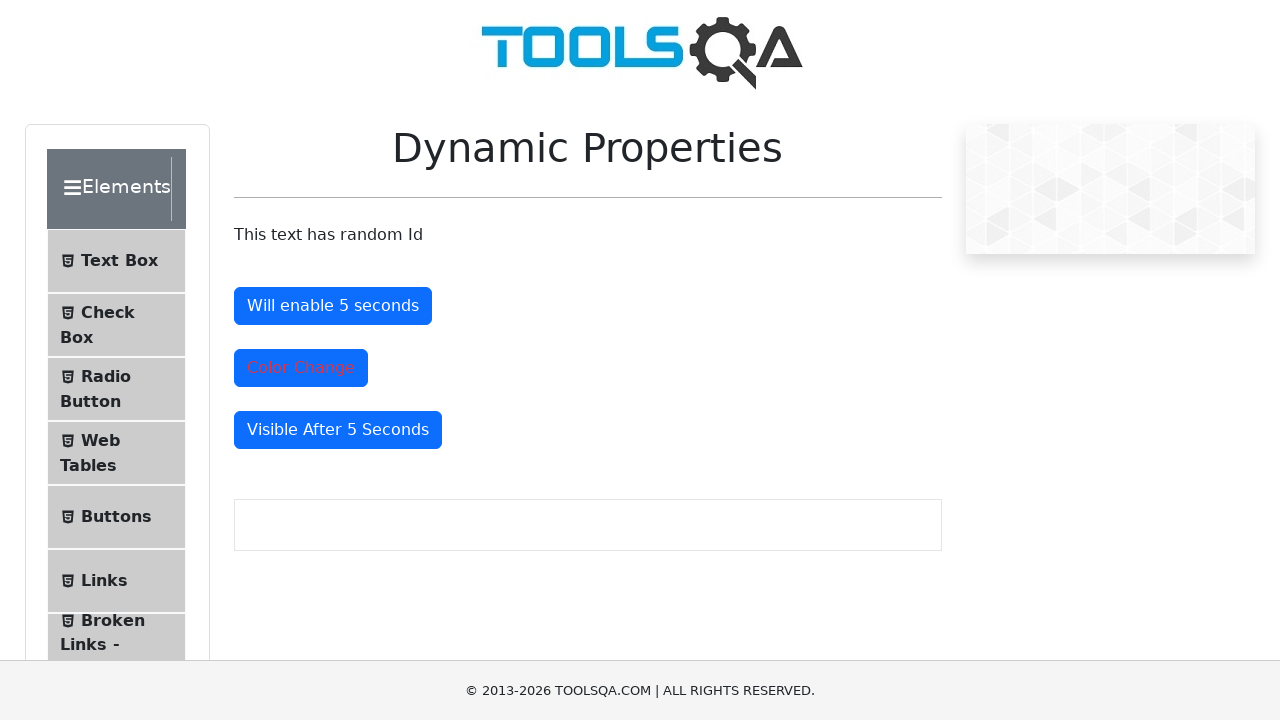

Clicked the 'Enable After' button at (333, 306) on #enableAfter
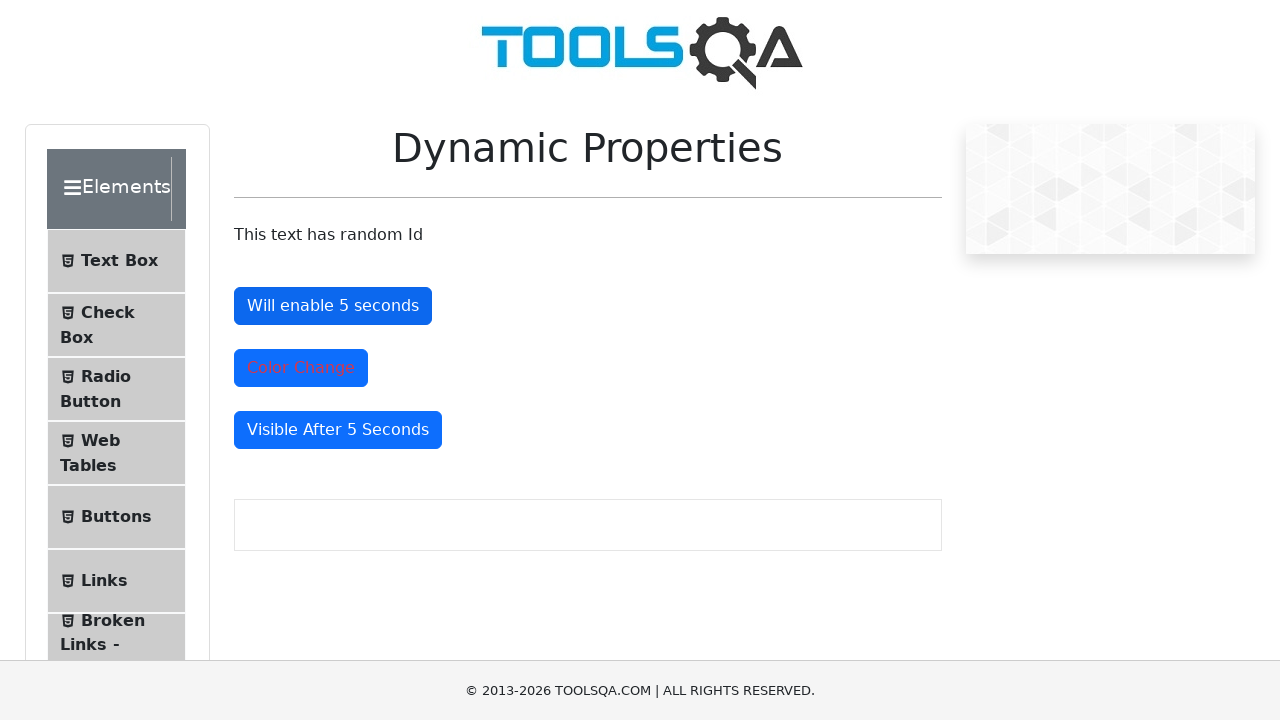

Waited for 'Color Change' button to change to red text color
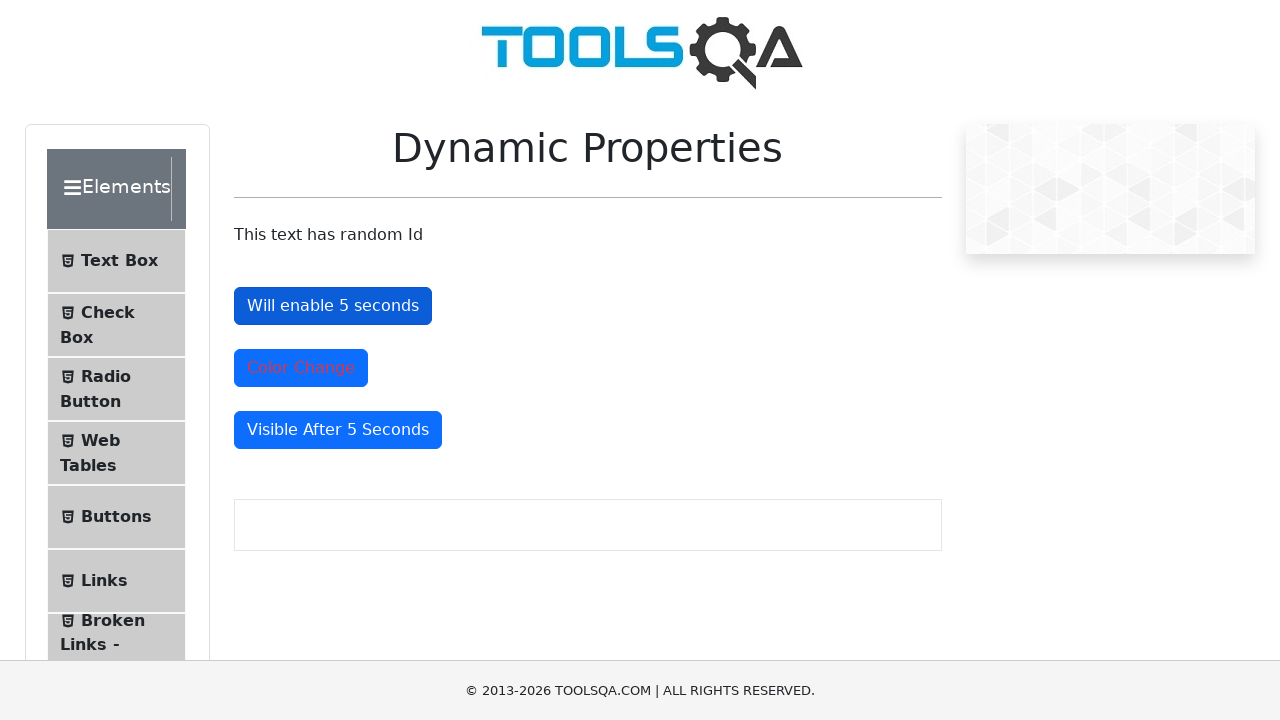

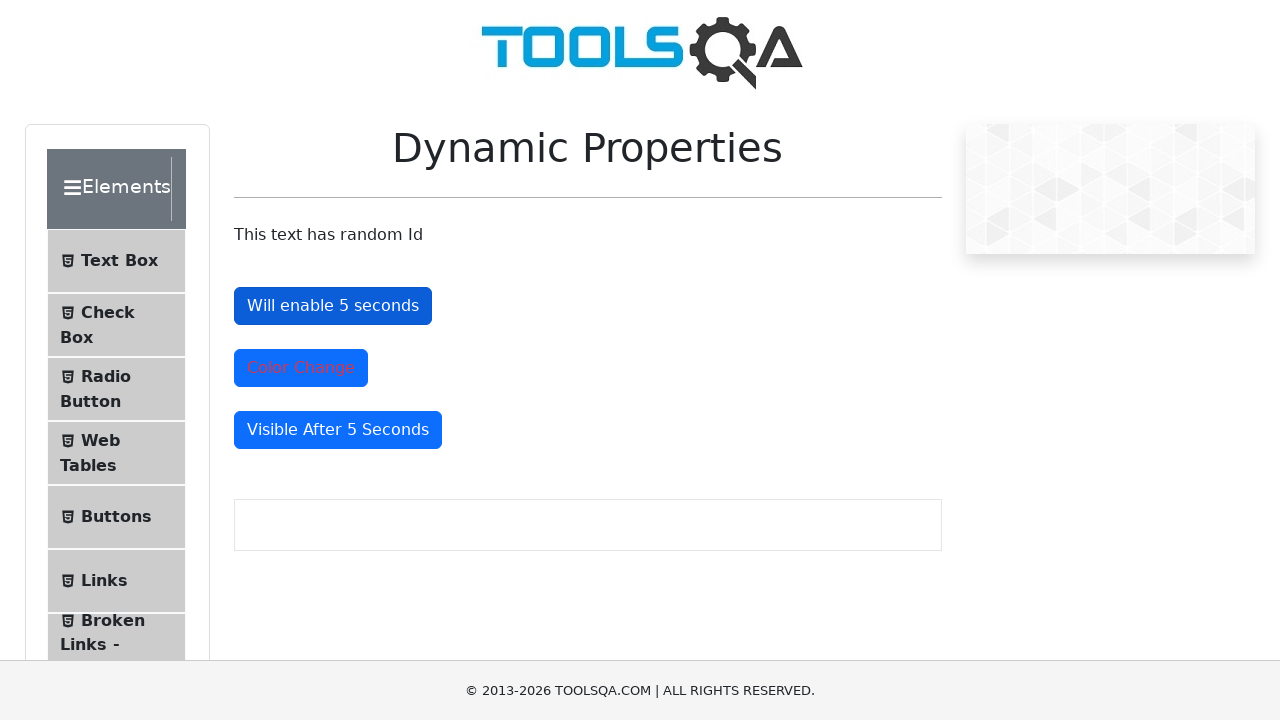